Tests checkbox handling functionality by verifying a checkbox is initially unselected, clicking it to select it, and then verifying it becomes selected

Starting URL: https://rahulshettyacademy.com/dropdownsPractise/

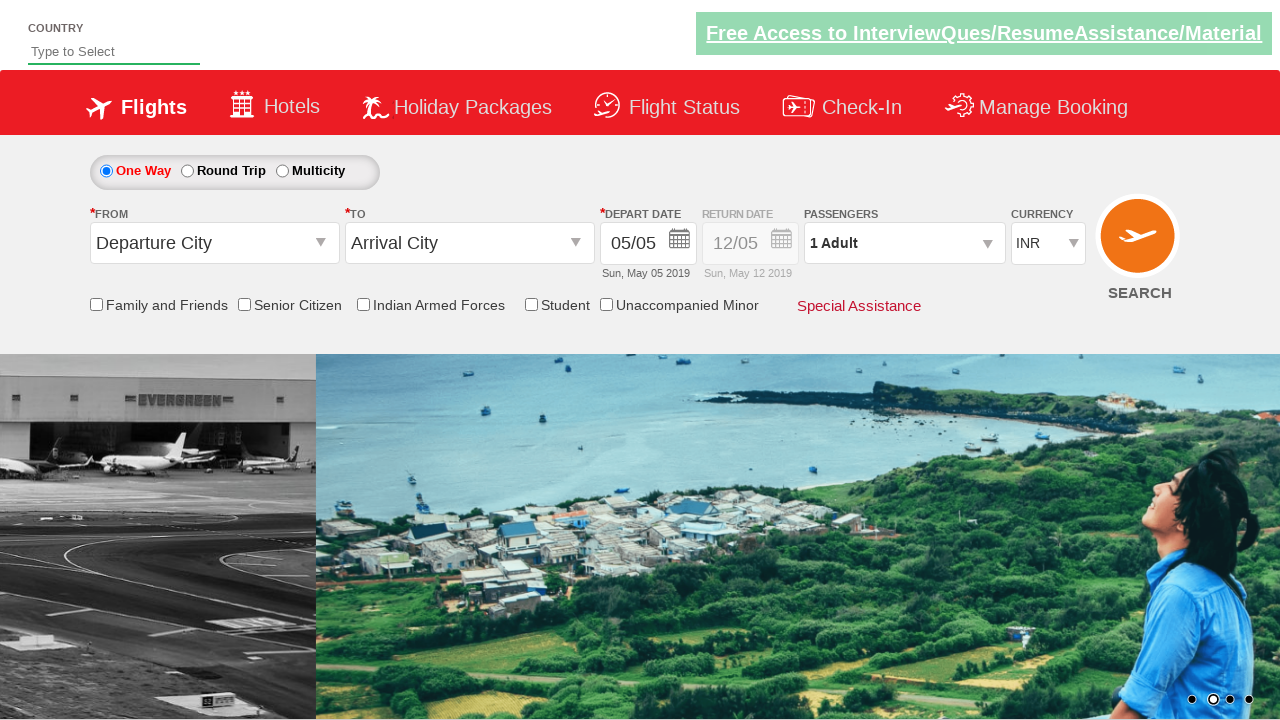

Navigated to Rahul Shetty Academy dropdowns practice page
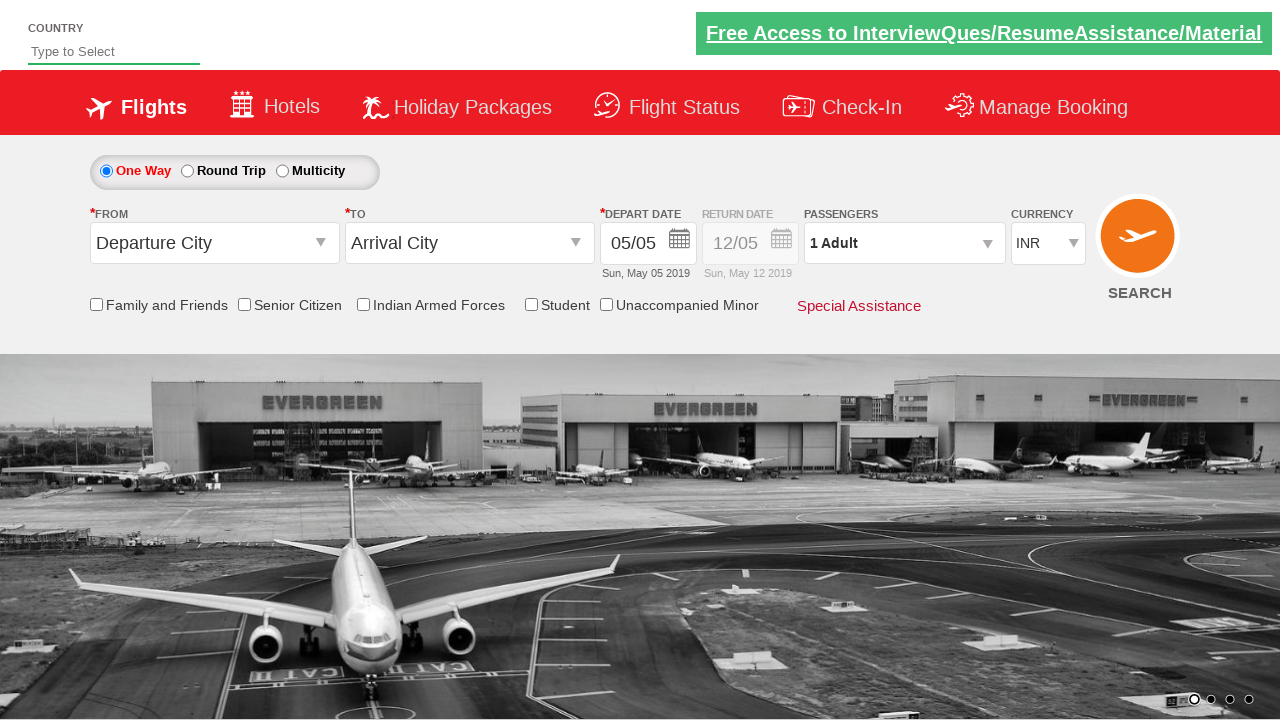

Located friends and family checkbox element
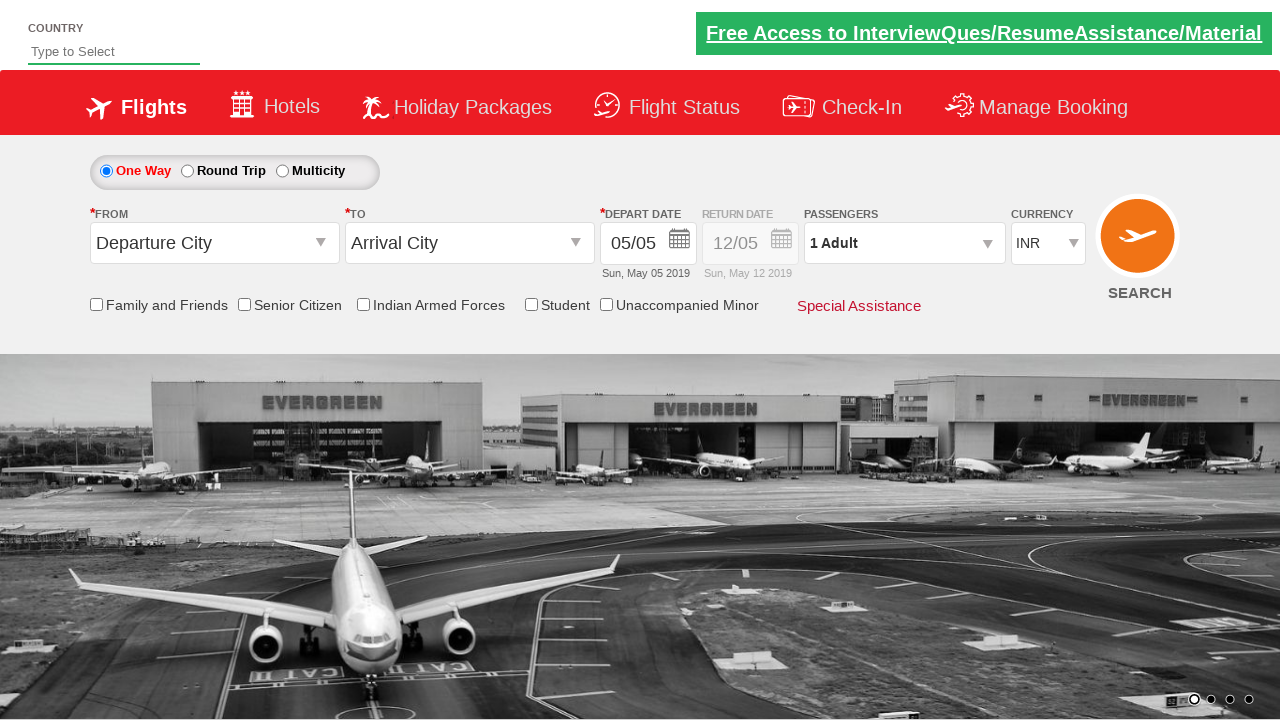

Verified checkbox is initially unselected
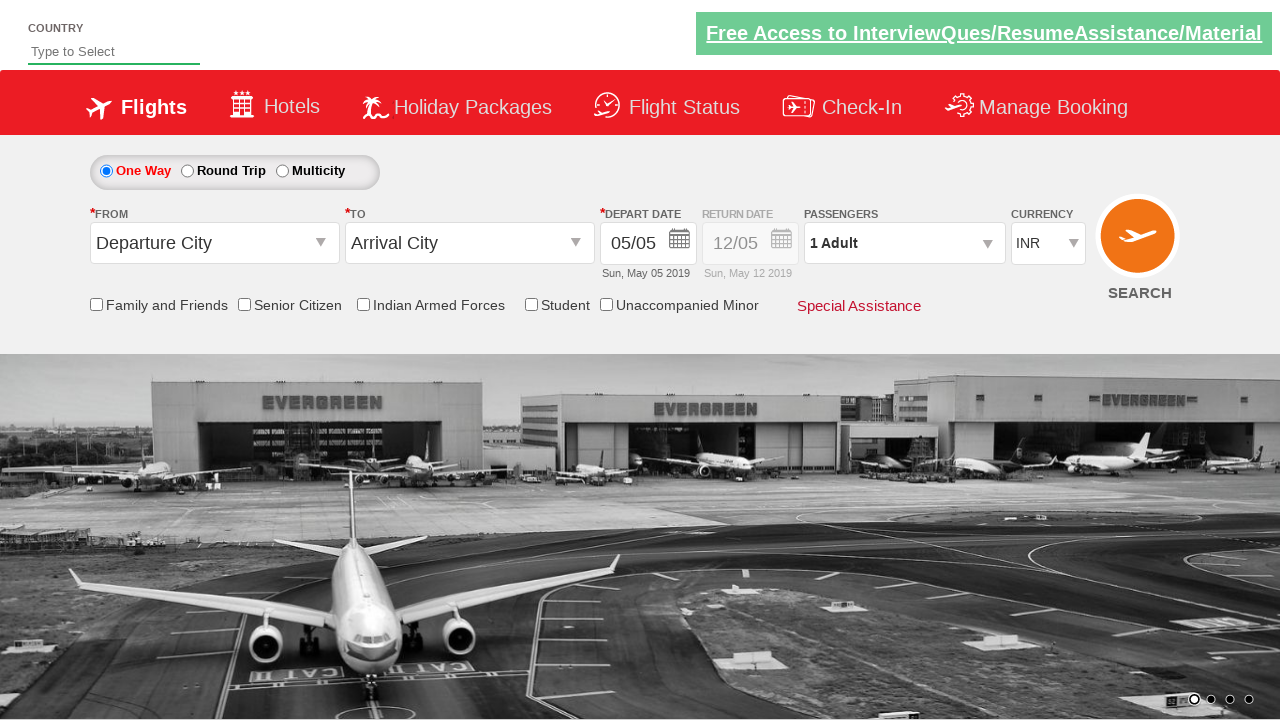

Clicked the friends and family checkbox to select it at (96, 304) on input[id*='friendsandfamily']
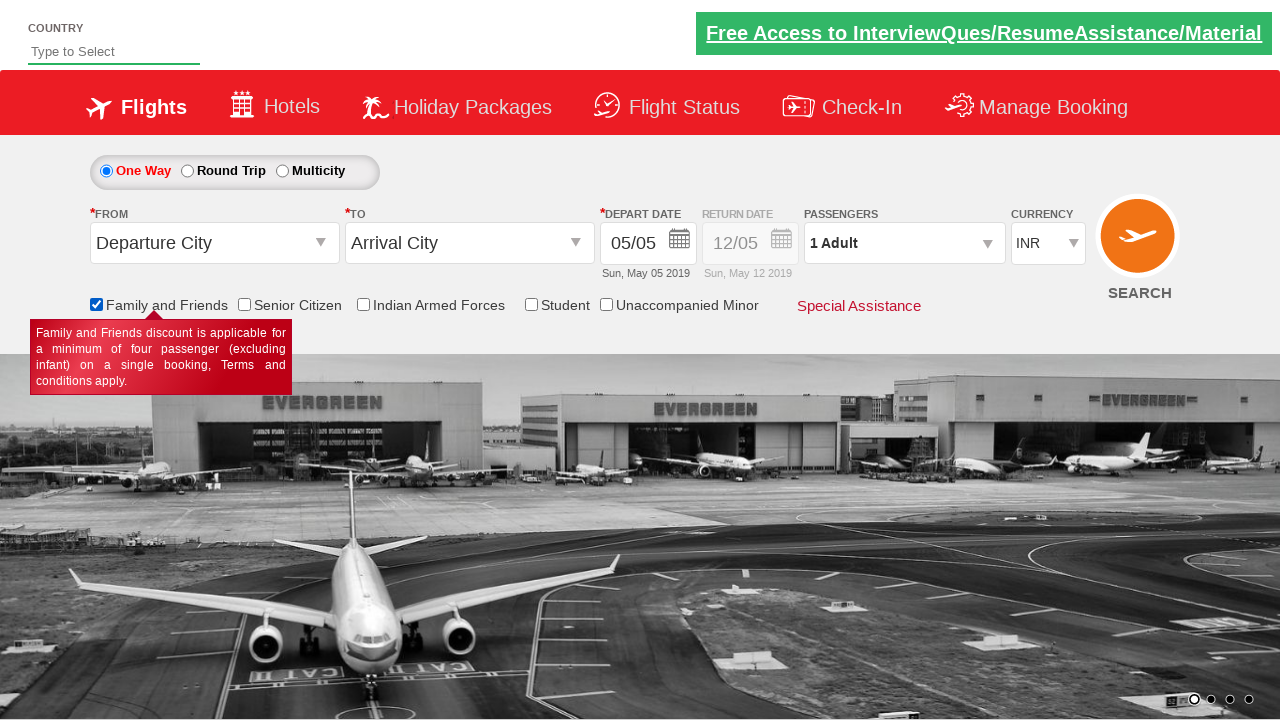

Verified checkbox is now selected after clicking
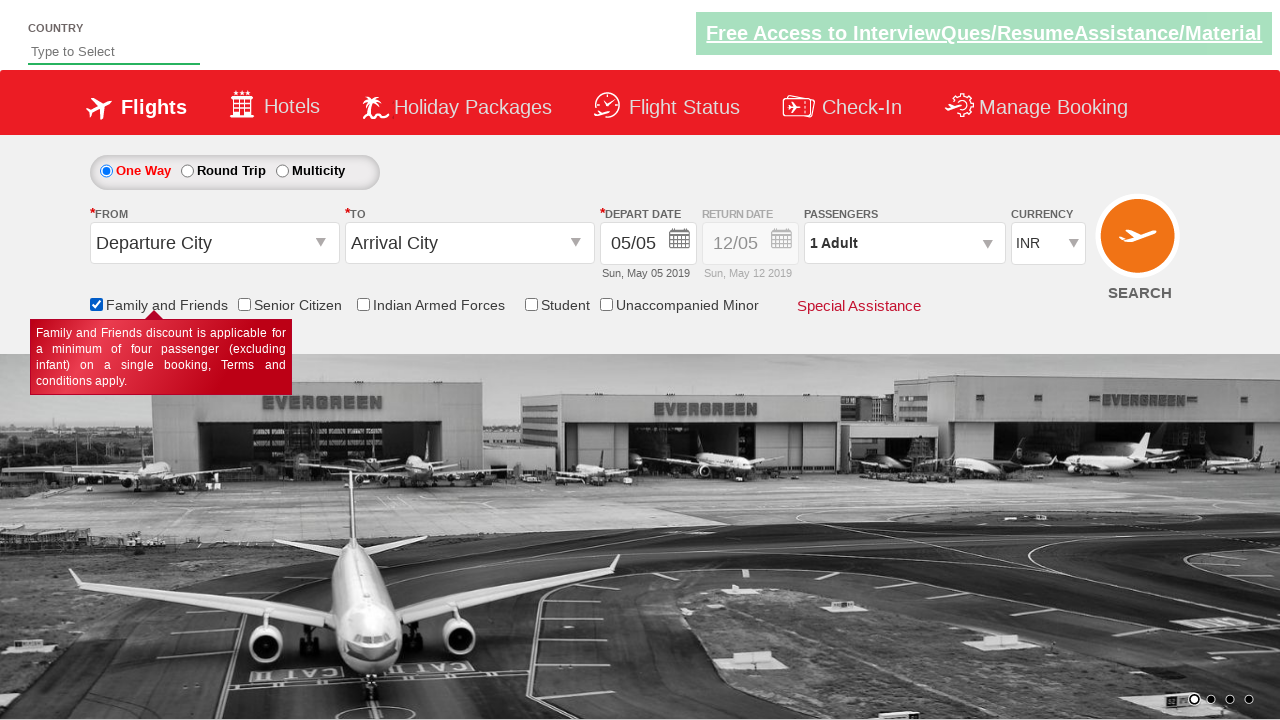

Counted 6 total checkboxes on the page
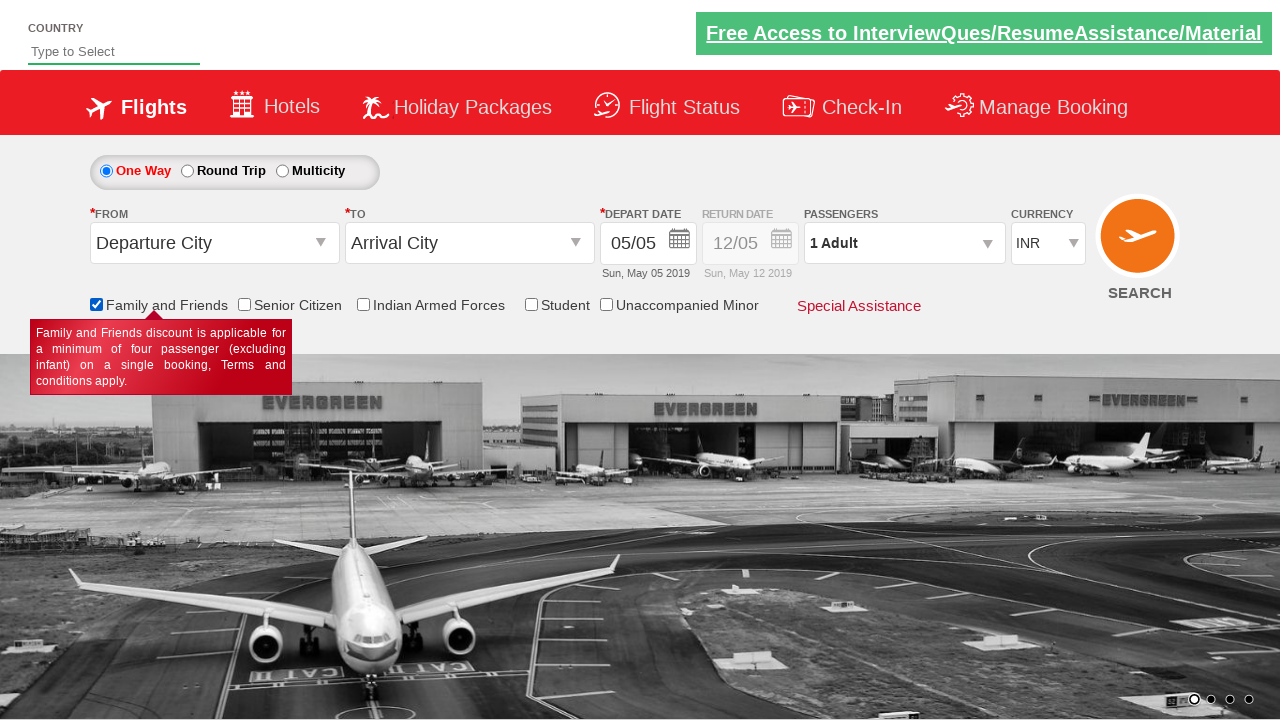

Printed checkbox count: 6
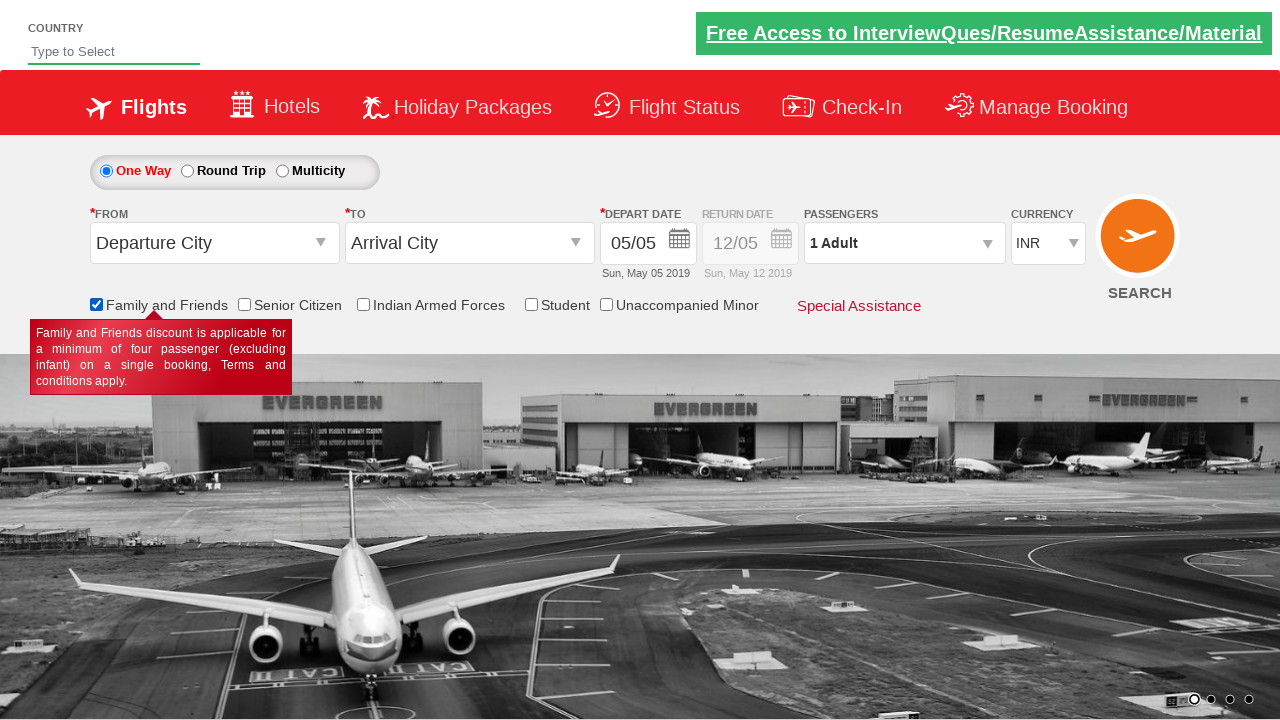

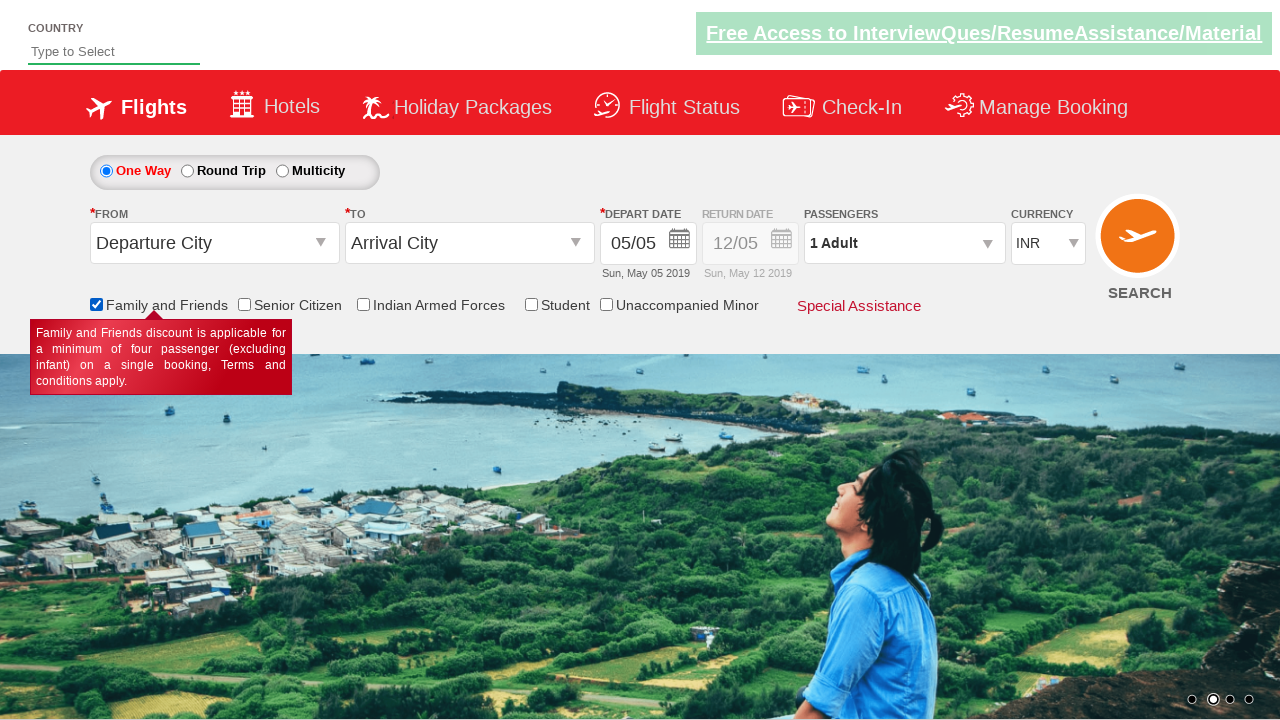